Tests the complete flight booking flow on BlazeDemo: selects departure and destination cities, finds flights, chooses a specific flight, fills out passenger and payment information, and completes the purchase.

Starting URL: https://blazedemo.com

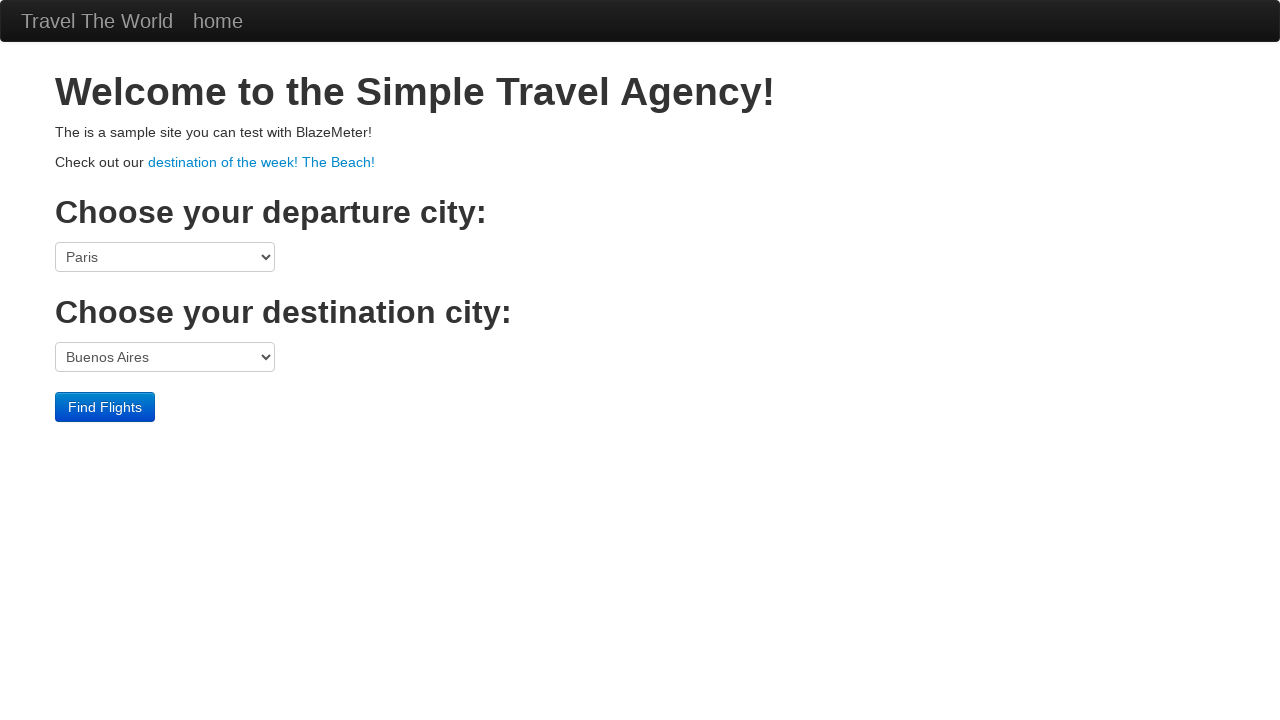

Selected Boston as departure city on select[name="fromPort"]
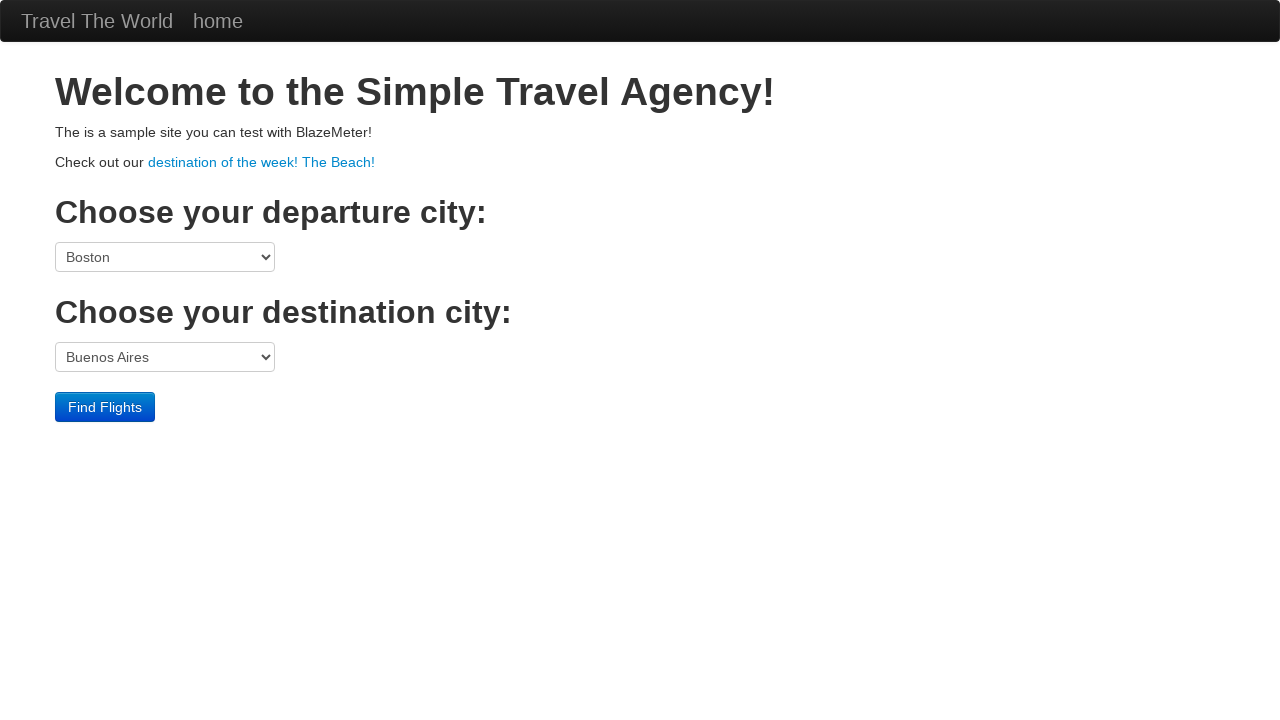

Selected London as destination city on select[name="toPort"]
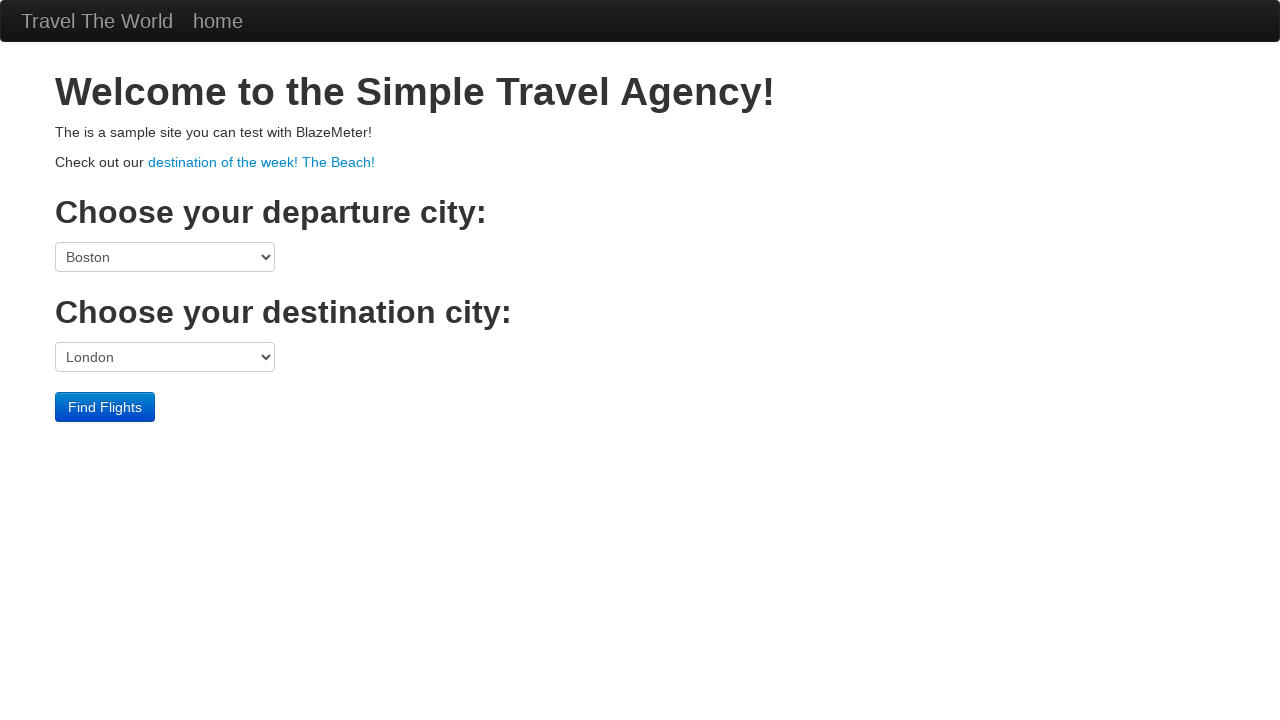

Clicked Find Flights button at (105, 407) on input[type="submit"]
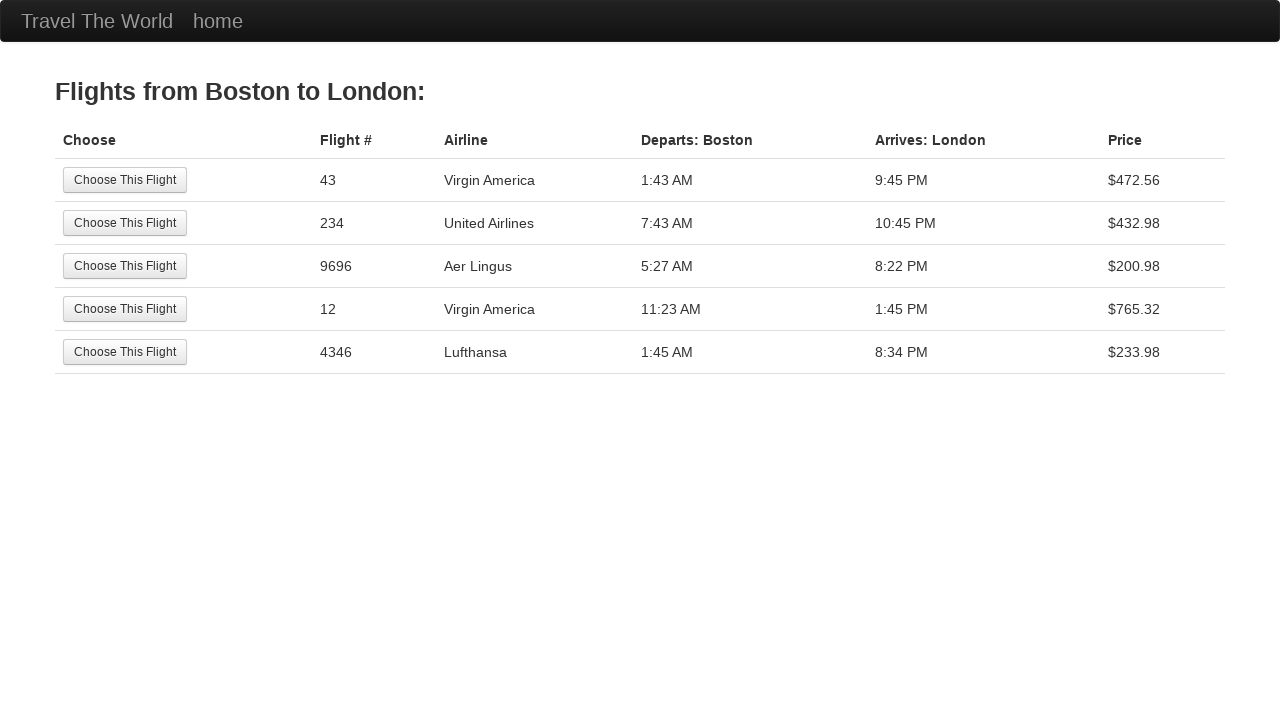

Navigated to flights reservation page
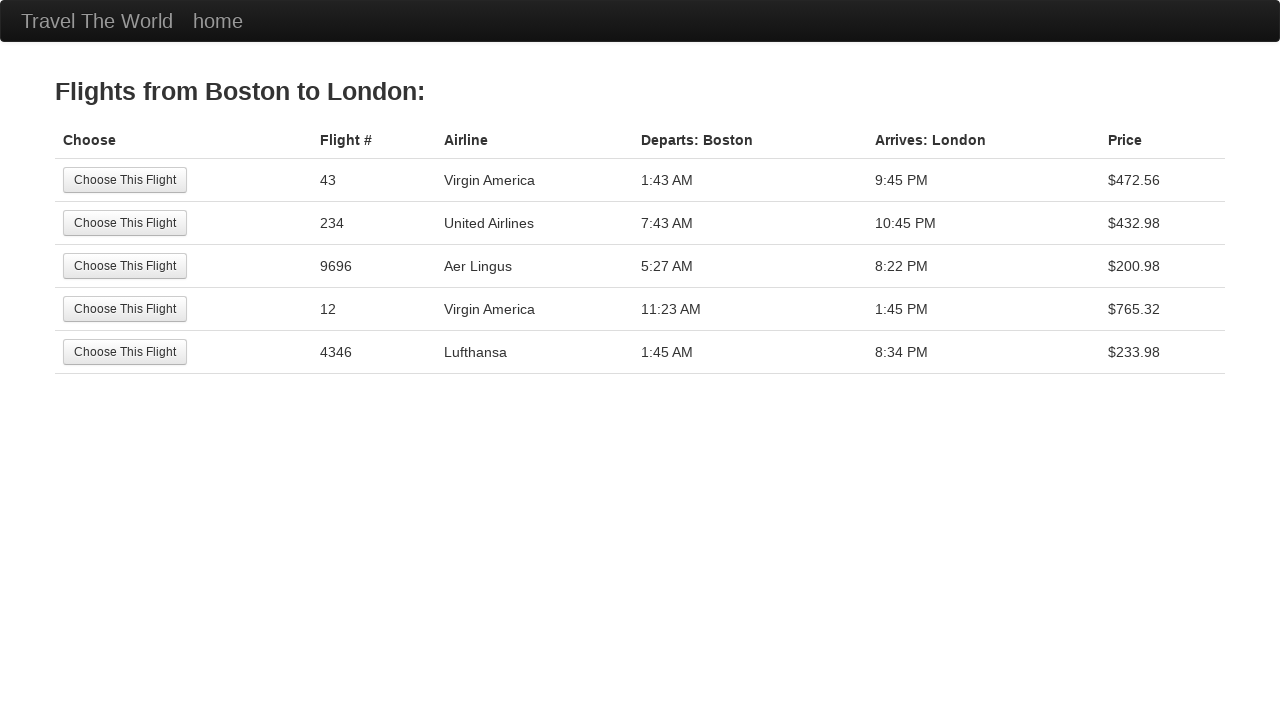

Flights list loaded and displayed
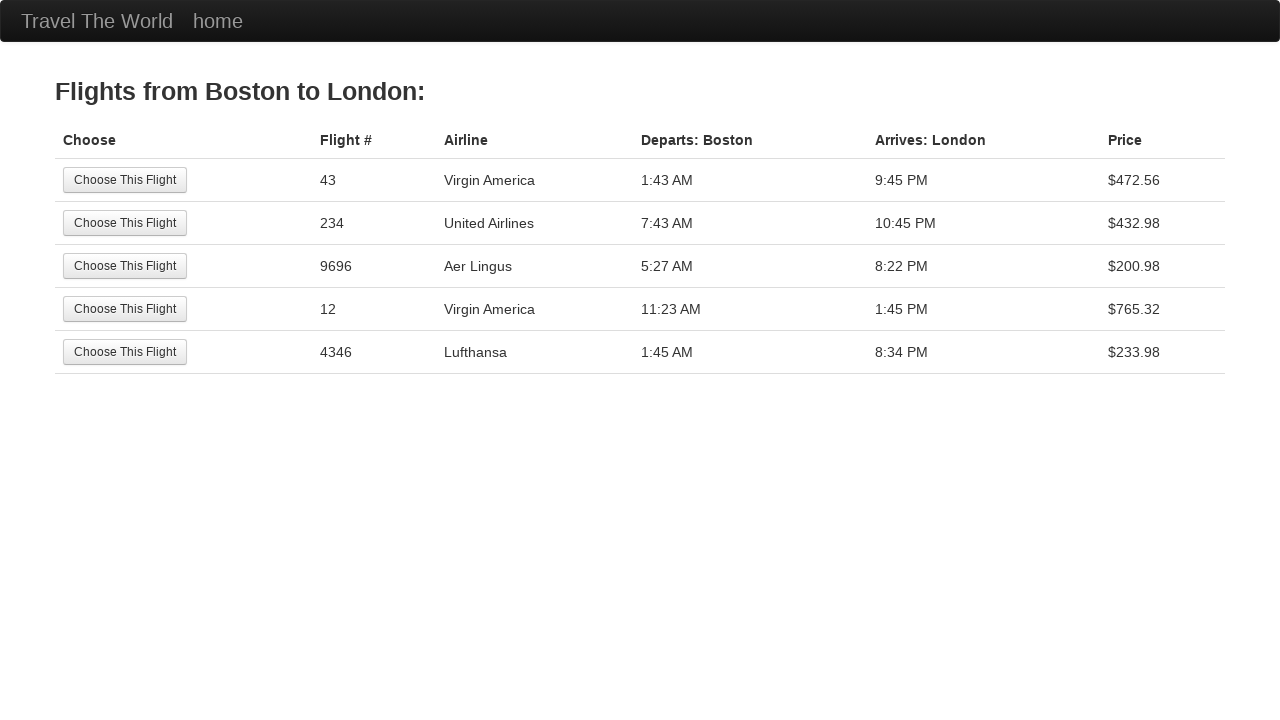

Selected flight 9696 at (125, 266) on internal:role=row[name="Choose This Flight 9696 Aer"i] >> internal:role=button
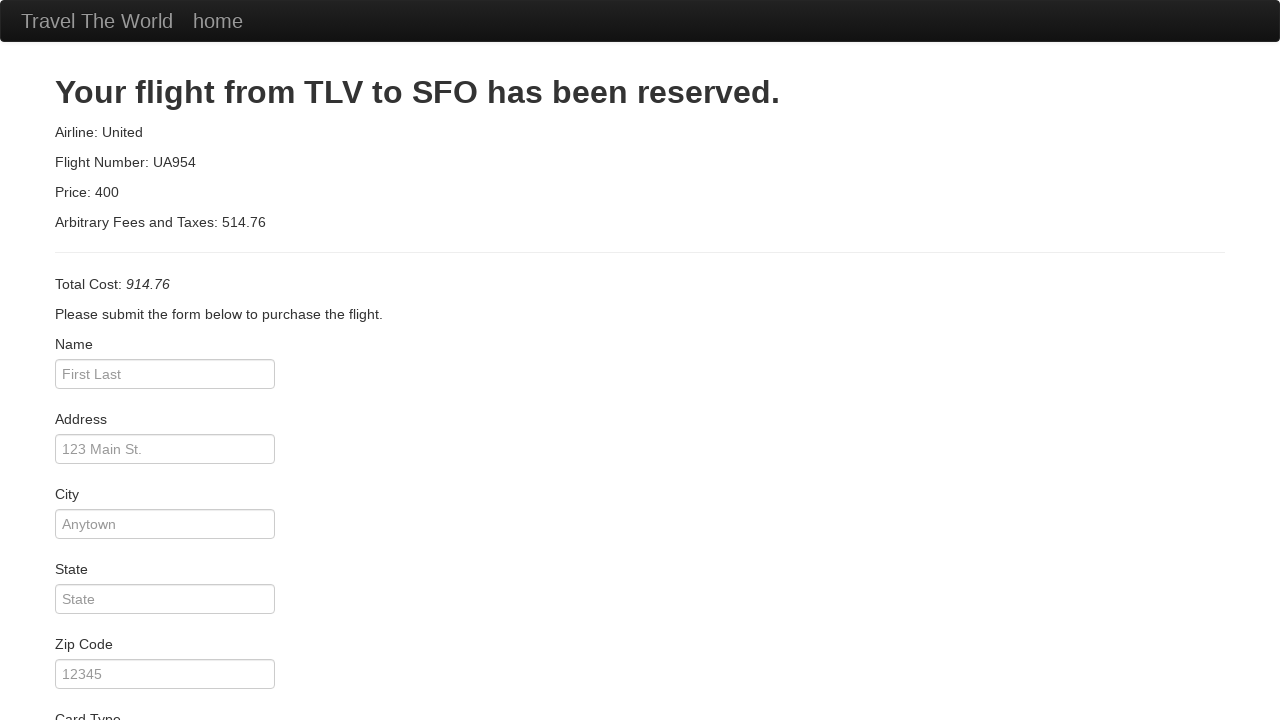

Navigated to purchase page
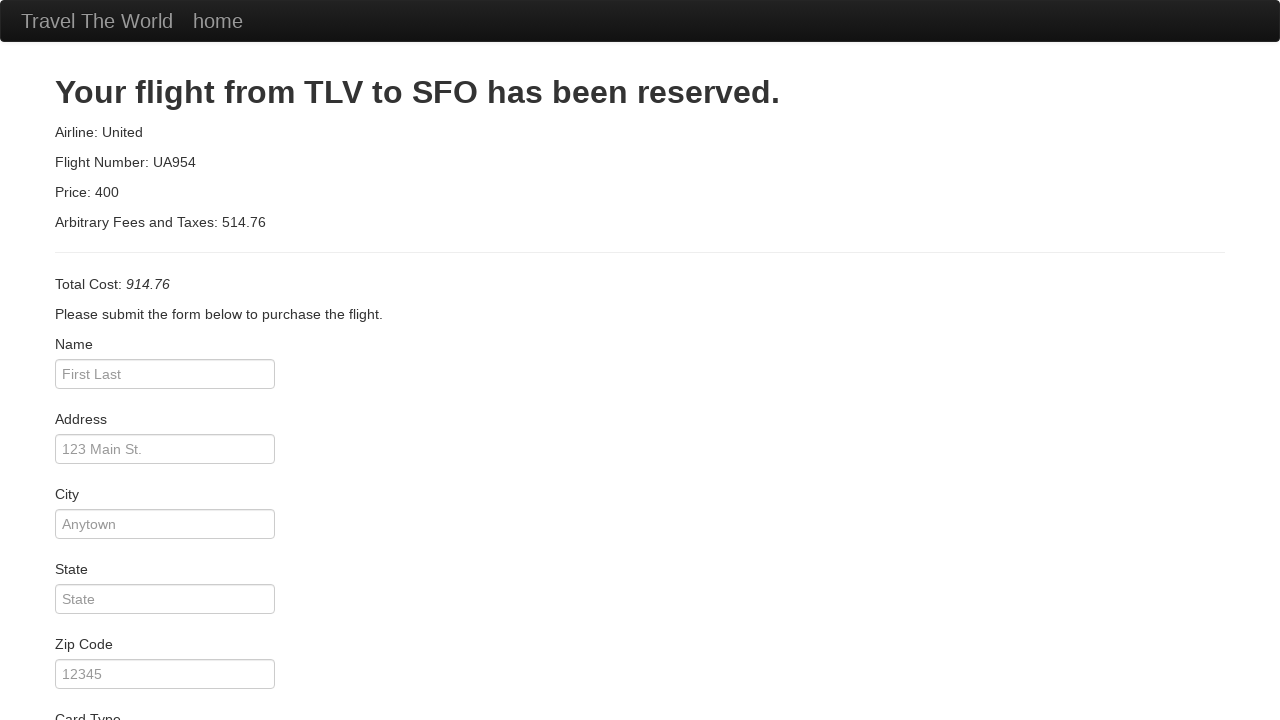

Purchase page fully loaded
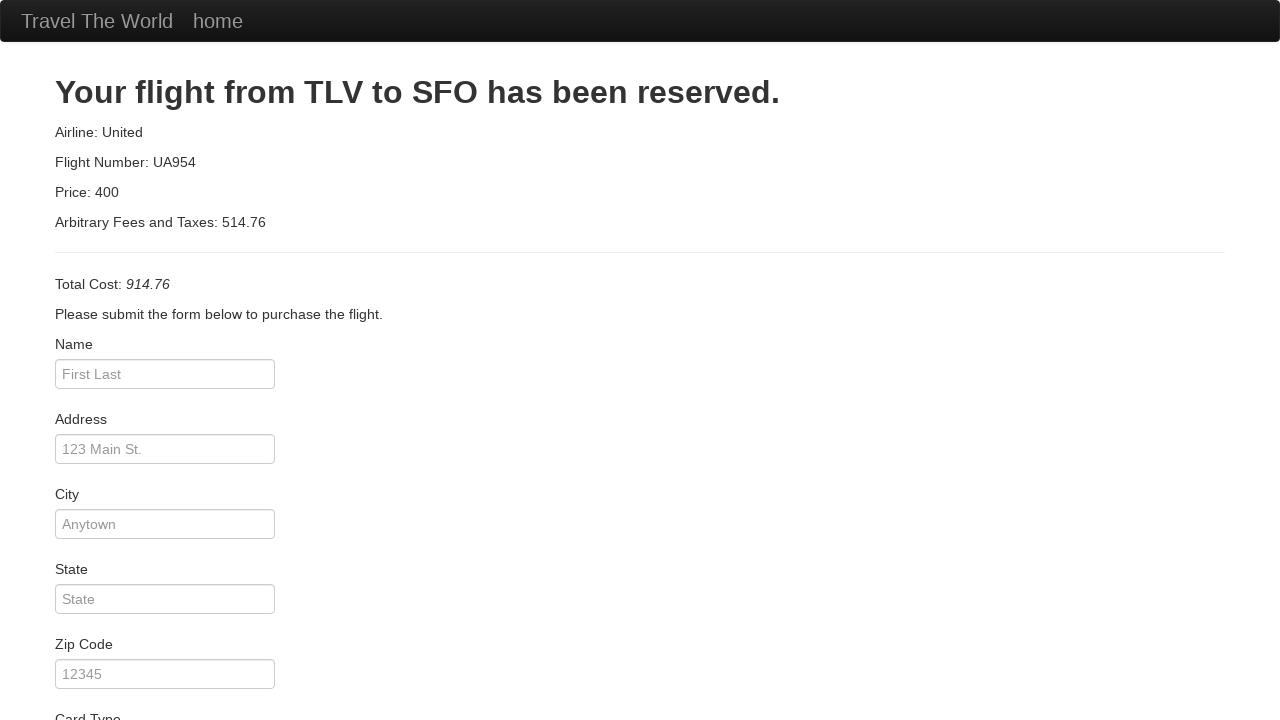

Entered passenger name: Robson Oliveira on #inputName
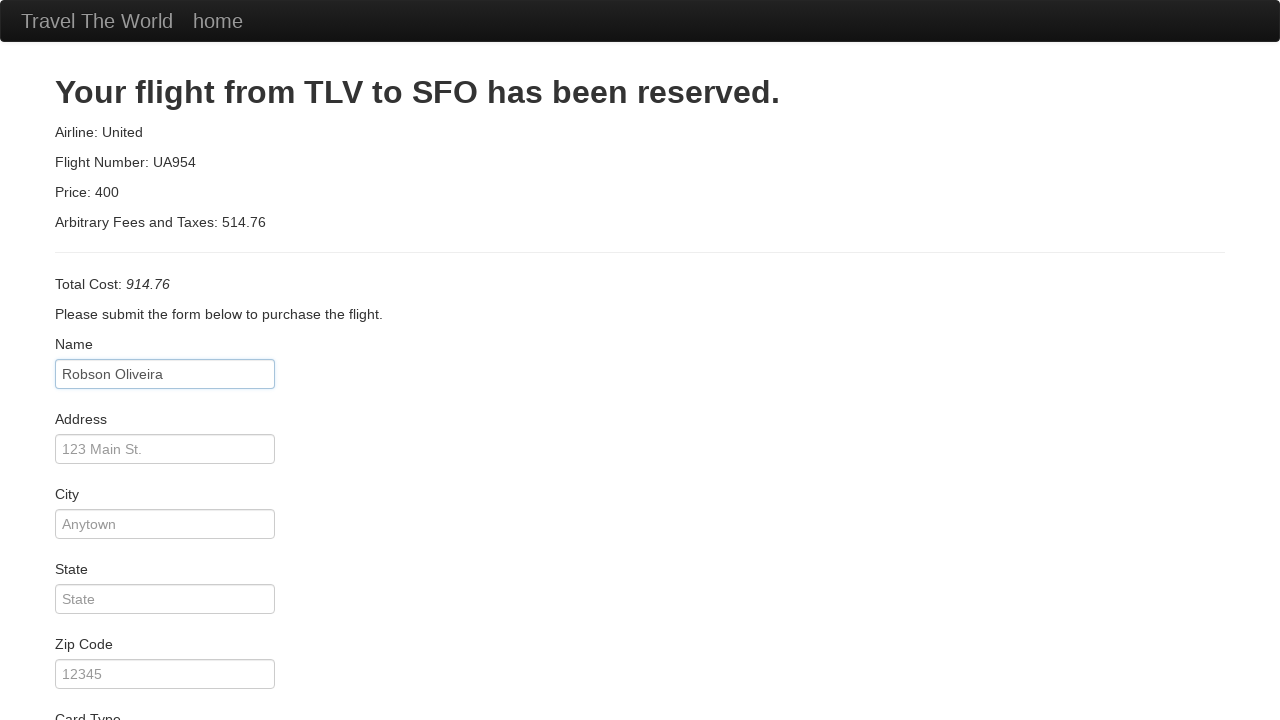

Entered passenger address: R Panamericana, 73 on #address
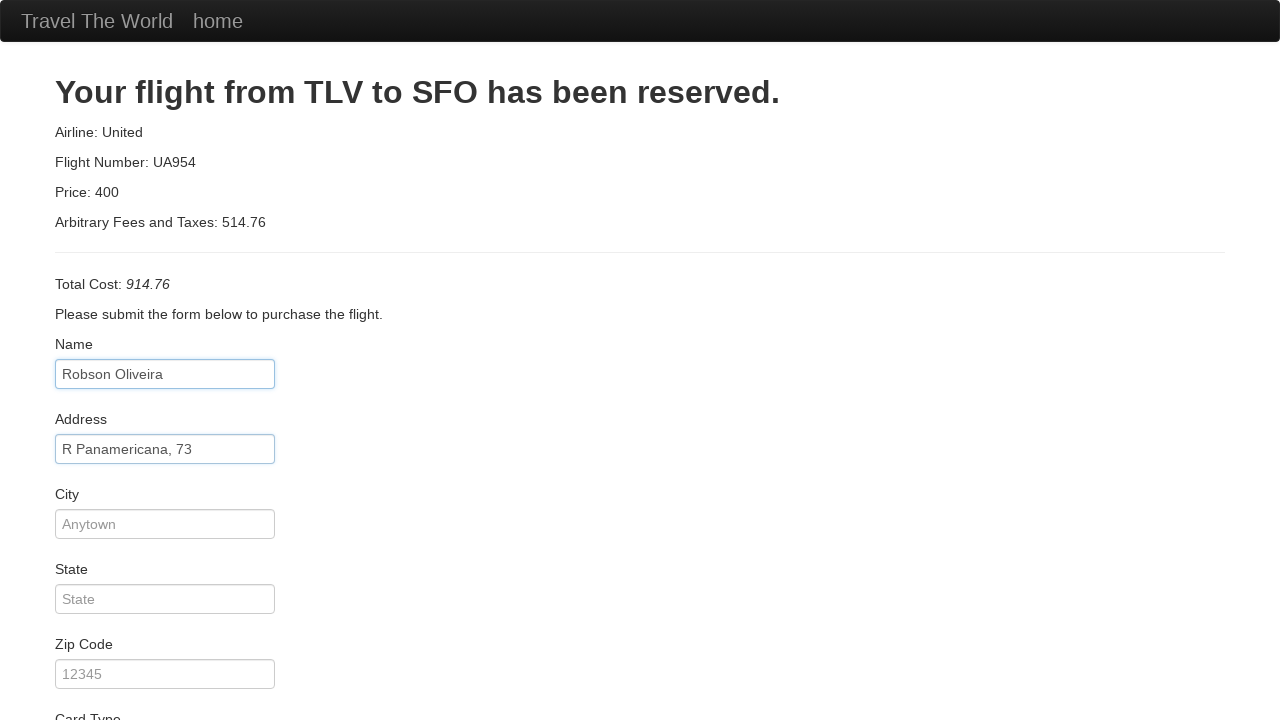

Entered passenger city: Osasco on #city
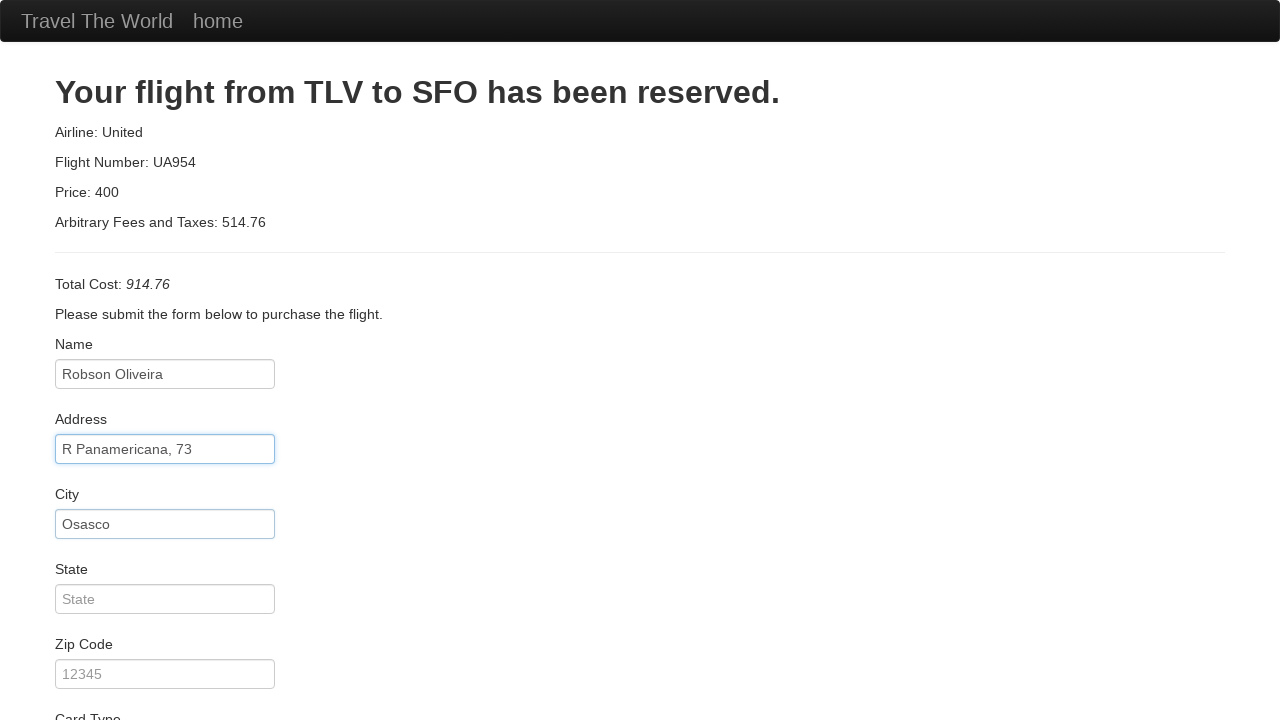

Entered passenger state: São Paulo on #state
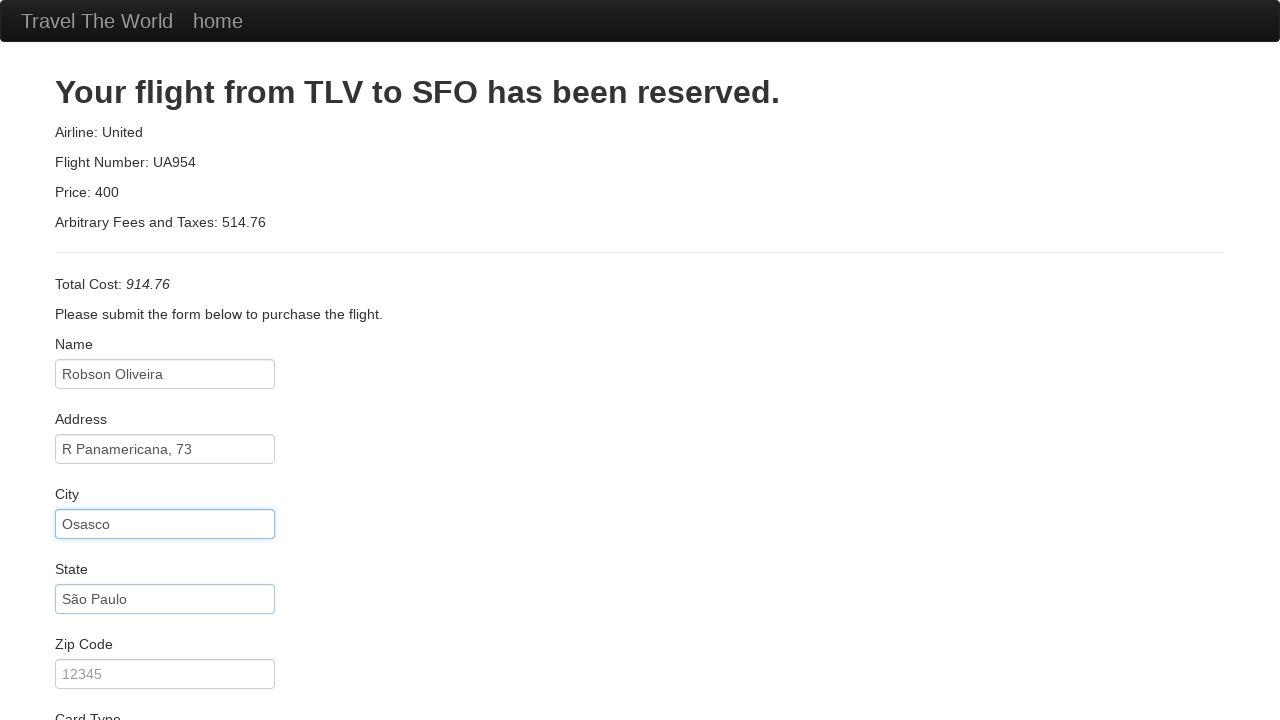

Entered passenger zip code: 06033180 on #zipCode
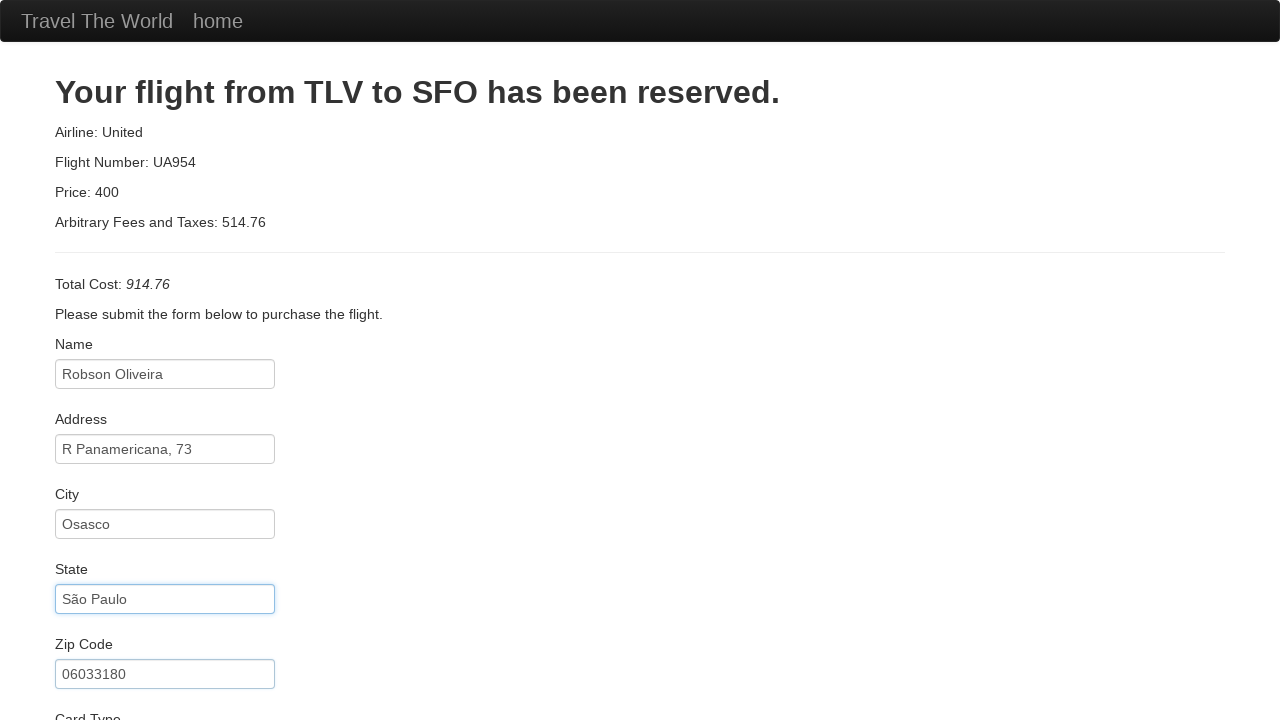

Selected card type: Diner's Club on select[name="cardType"]
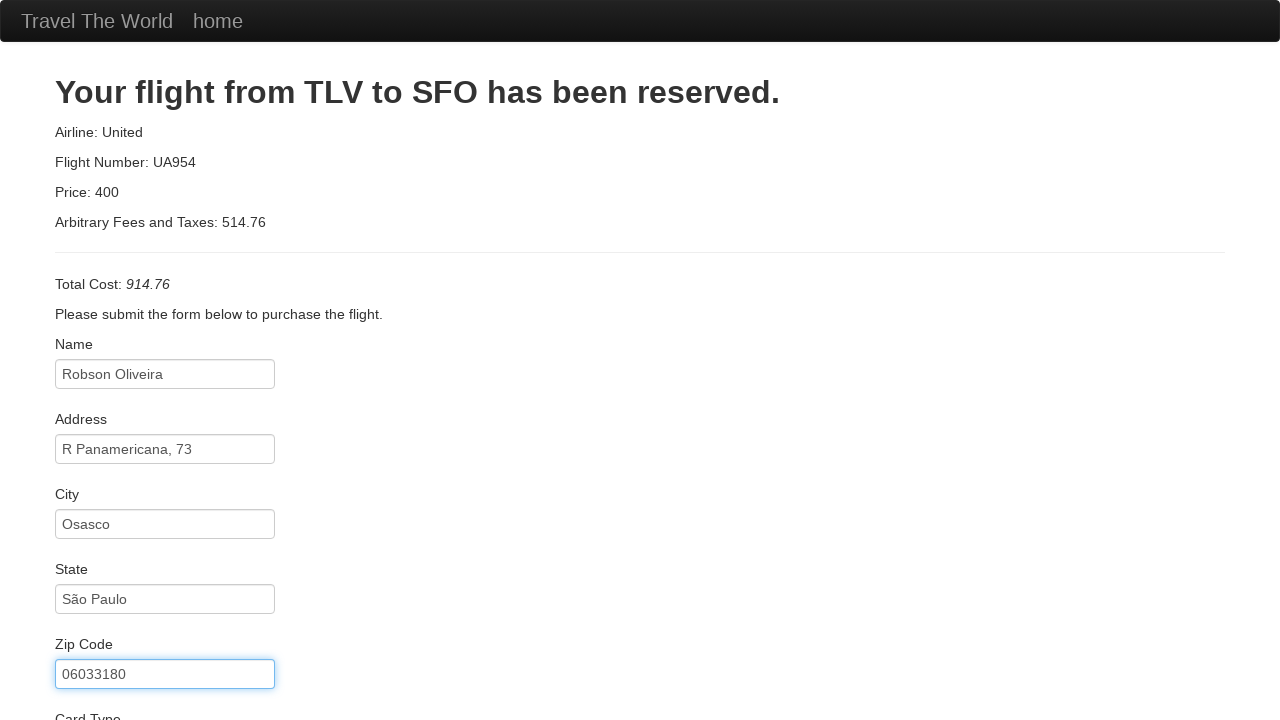

Entered credit card number on #creditCardNumber
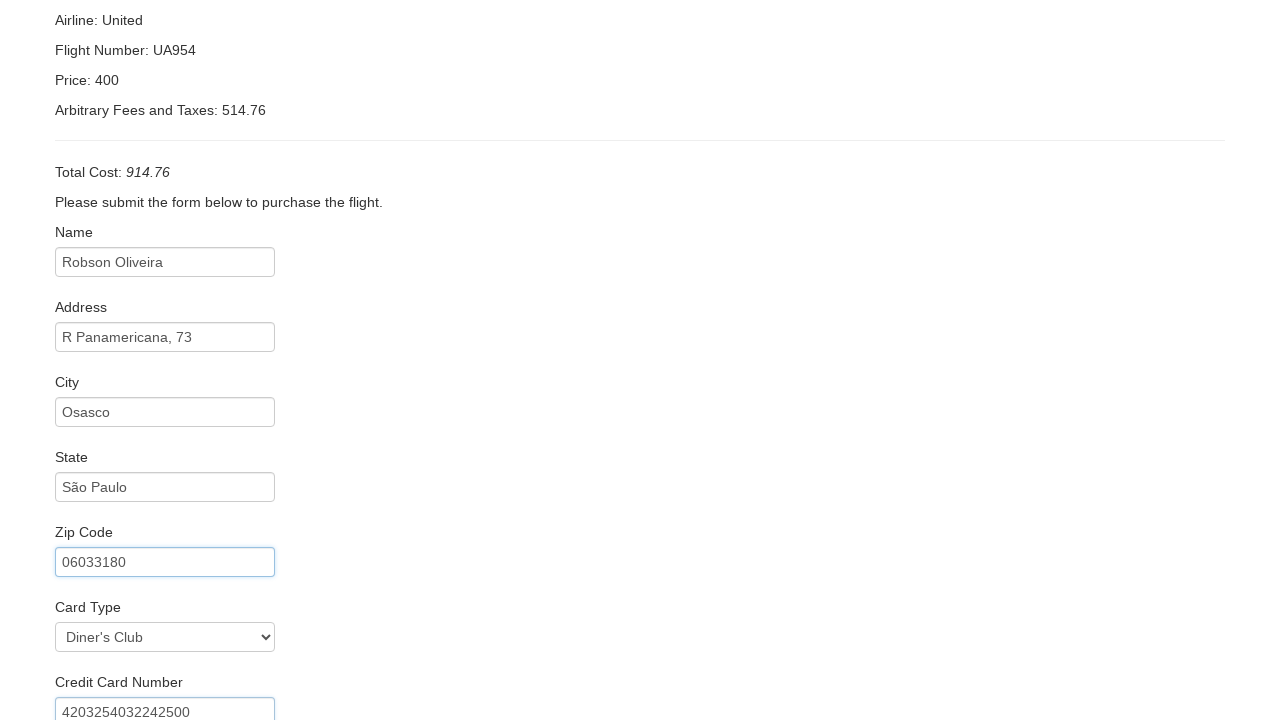

Entered credit card expiration month: 05 on #creditCardMonth
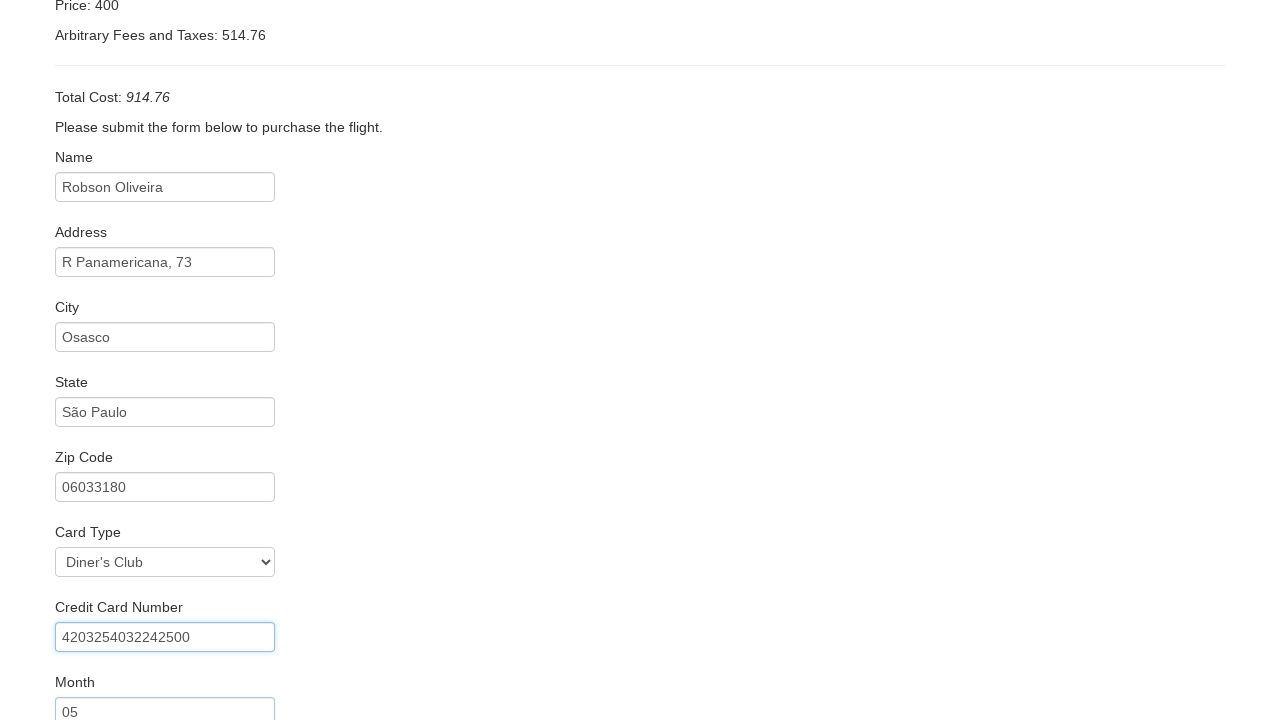

Entered credit card expiration year: 2032 on #creditCardYear
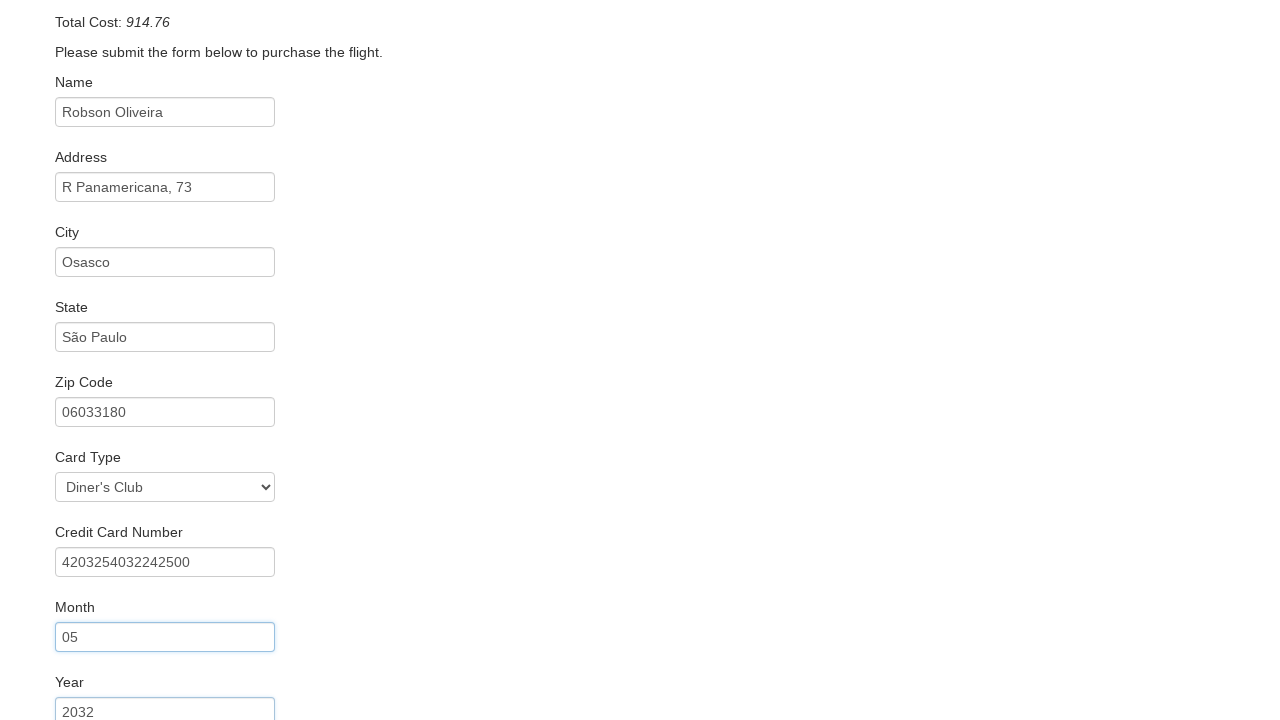

Entered name on card: ROBSON A OLIVEIRA on #nameOnCard
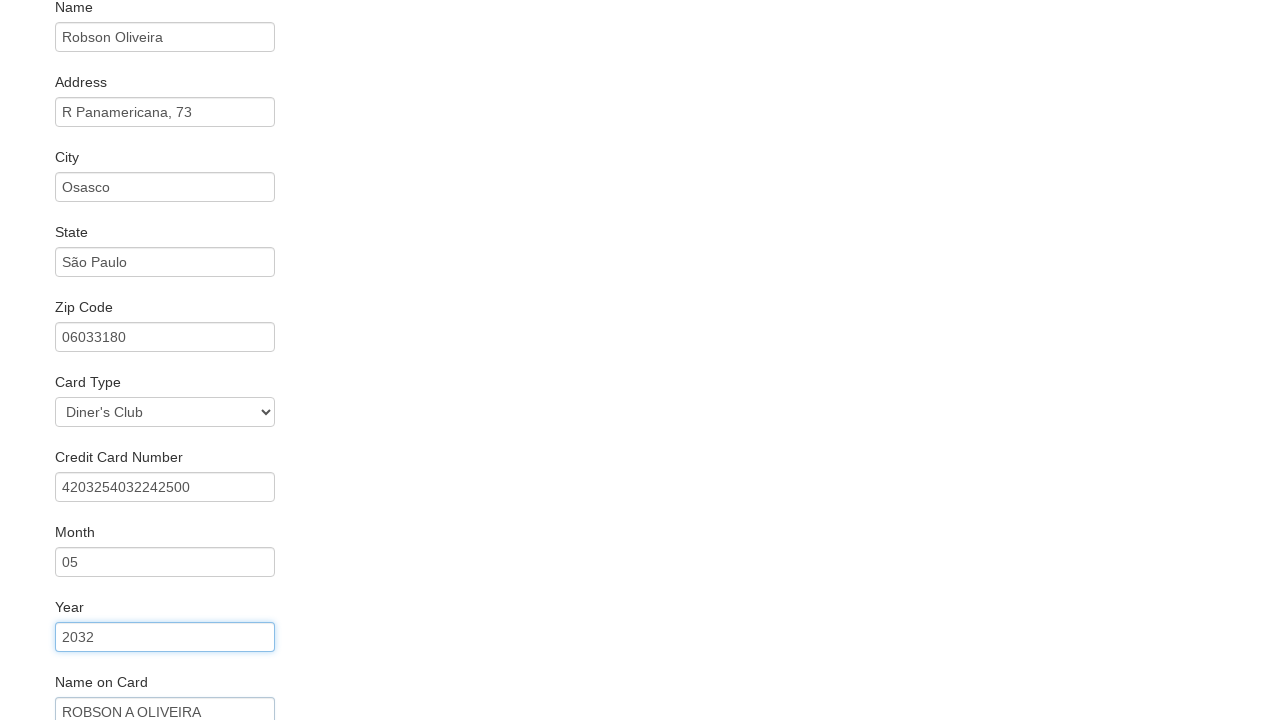

Checked Remember Me checkbox at (62, 656) on #rememberMe
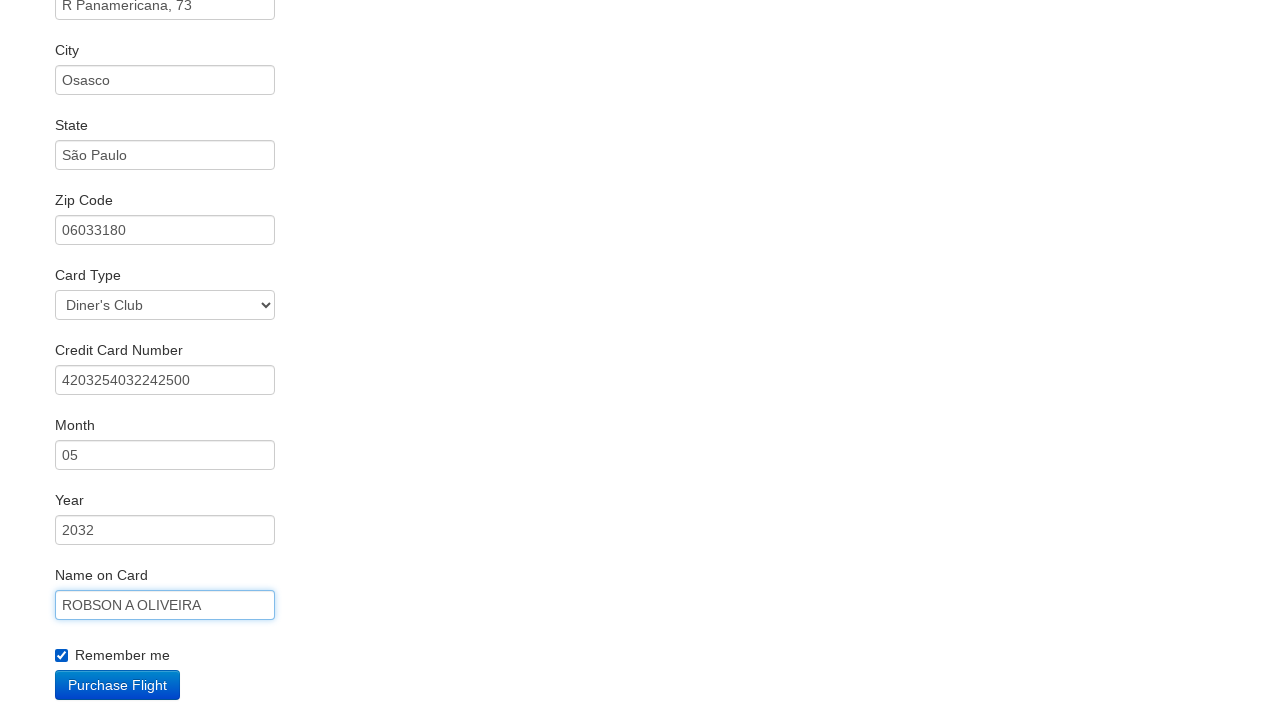

Submitted purchase form at (118, 685) on input[type="submit"]
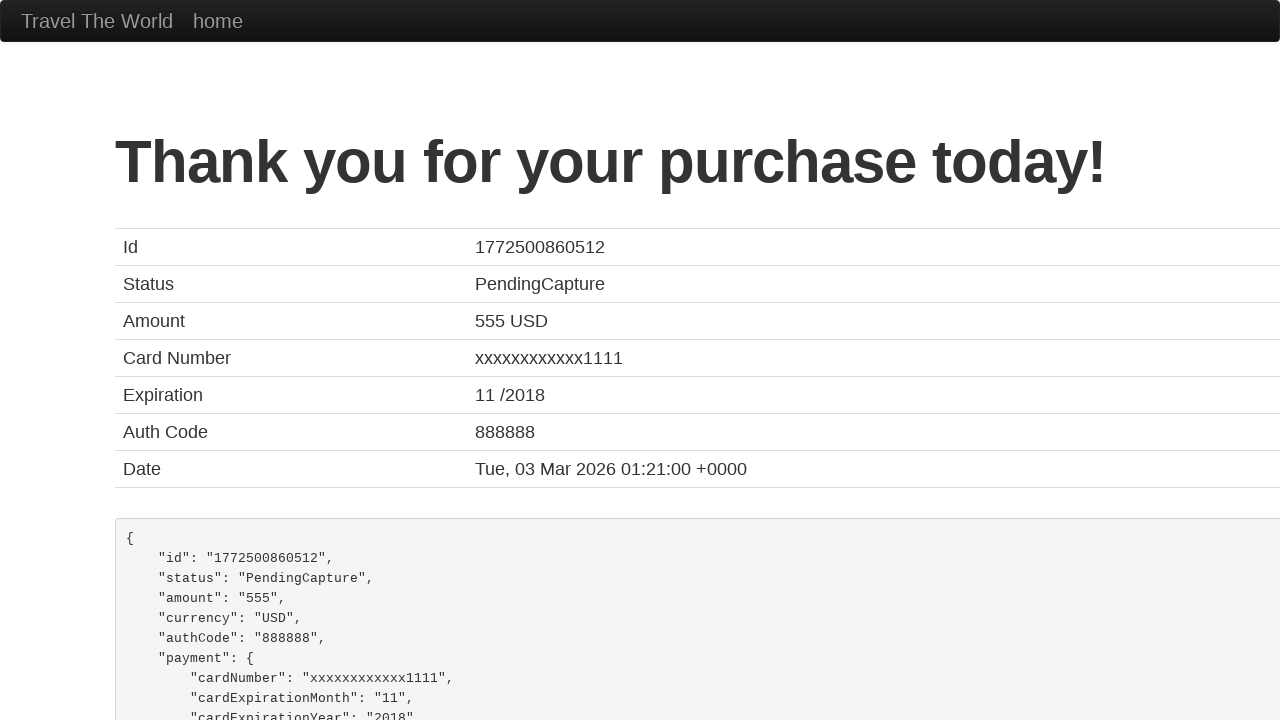

Flight booking completed successfully and confirmation page displayed
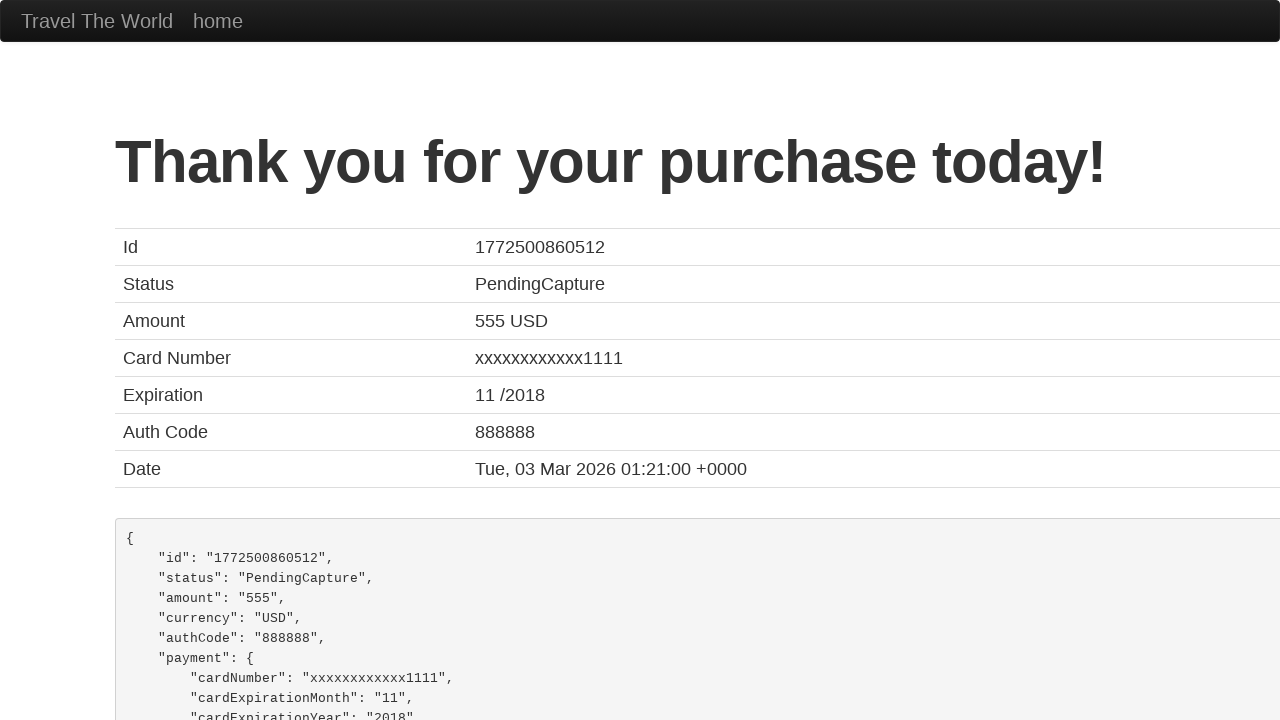

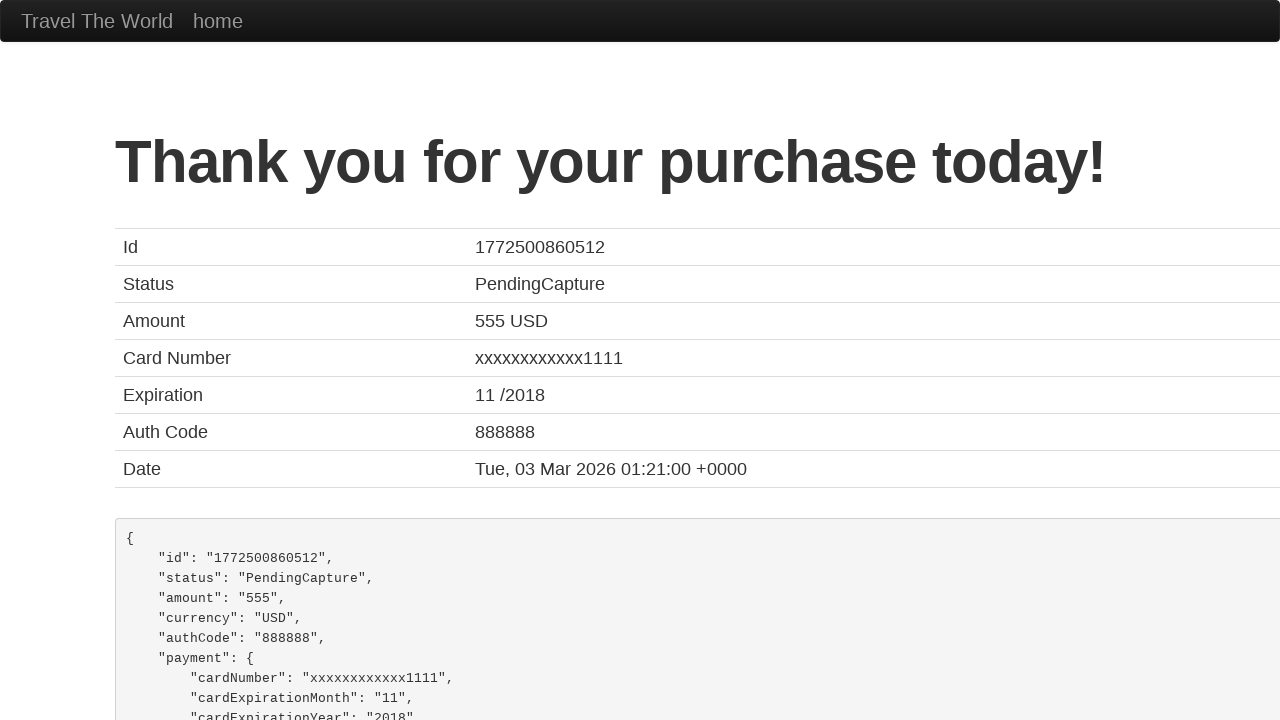